Navigates to Agoda travel website and clicks on the Homes tab to switch from the default view to the homes/vacation rentals section

Starting URL: https://www.agoda.com?expuser=B

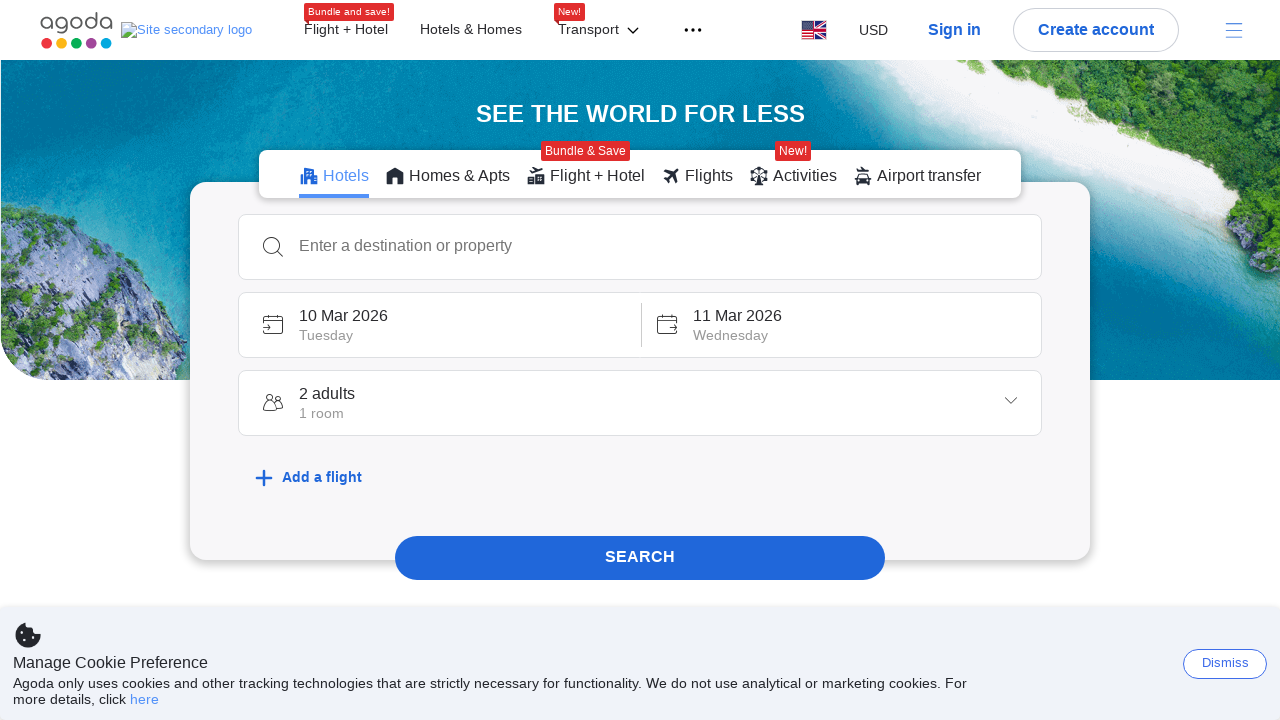

Navigated to Agoda travel website with expuser=B parameter
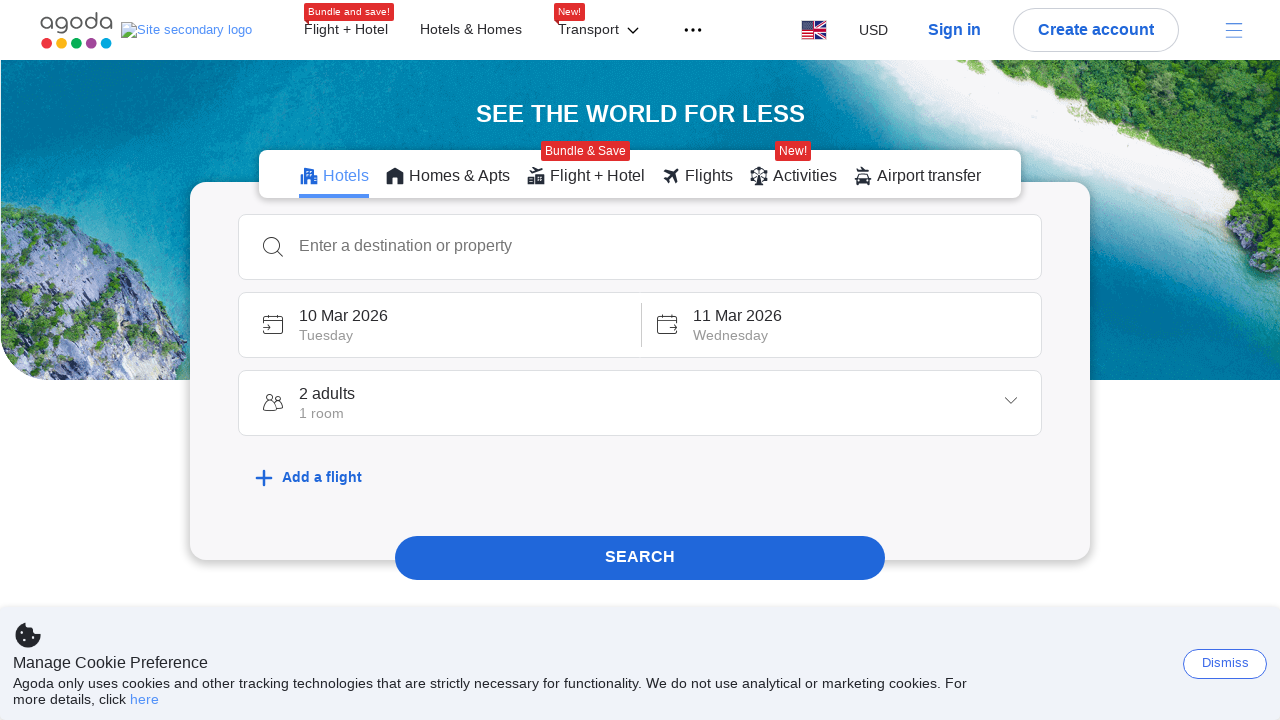

Clicked on the Homes tab to switch to vacation rentals section at (448, 174) on [data-selenium='homesTab']
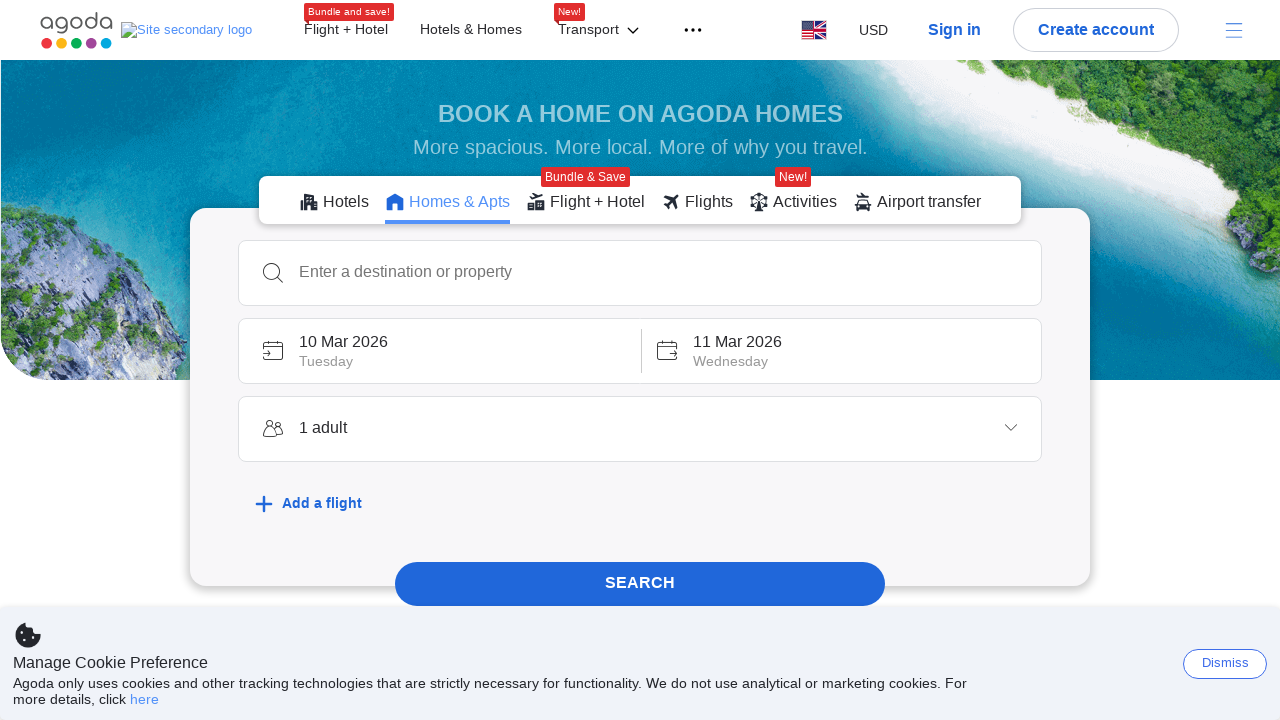

Page loaded after switching to Homes tab
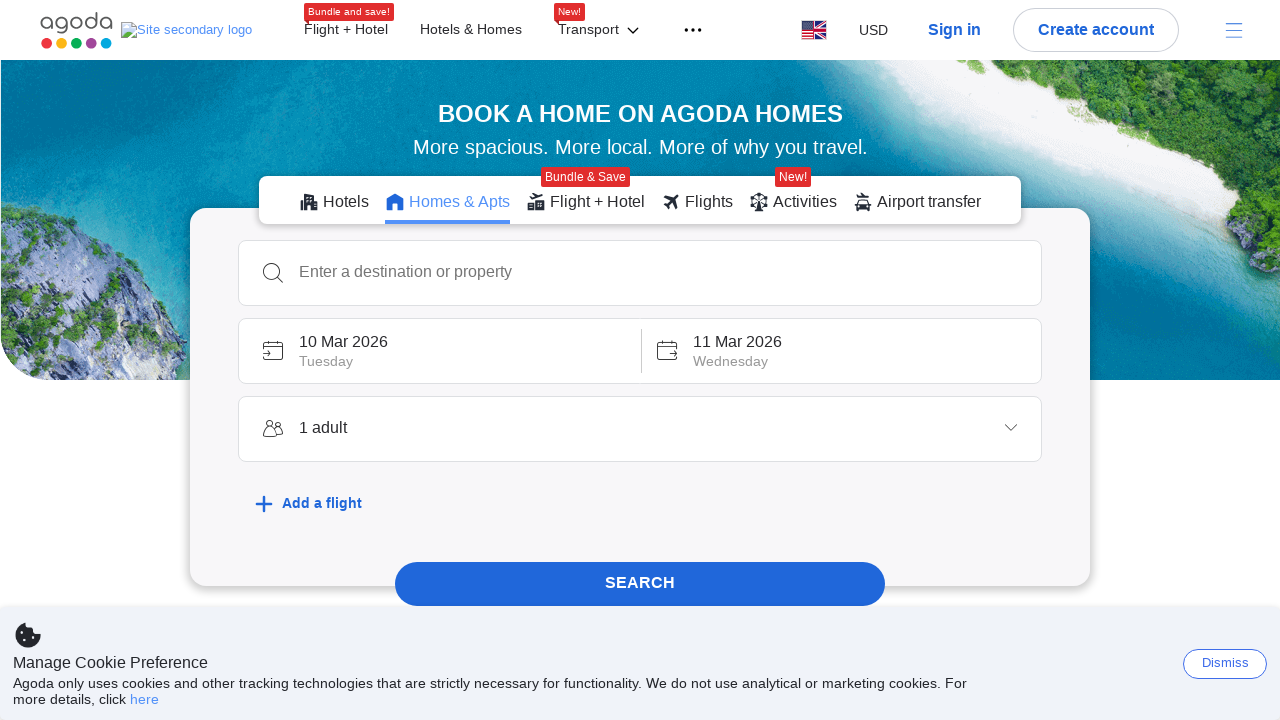

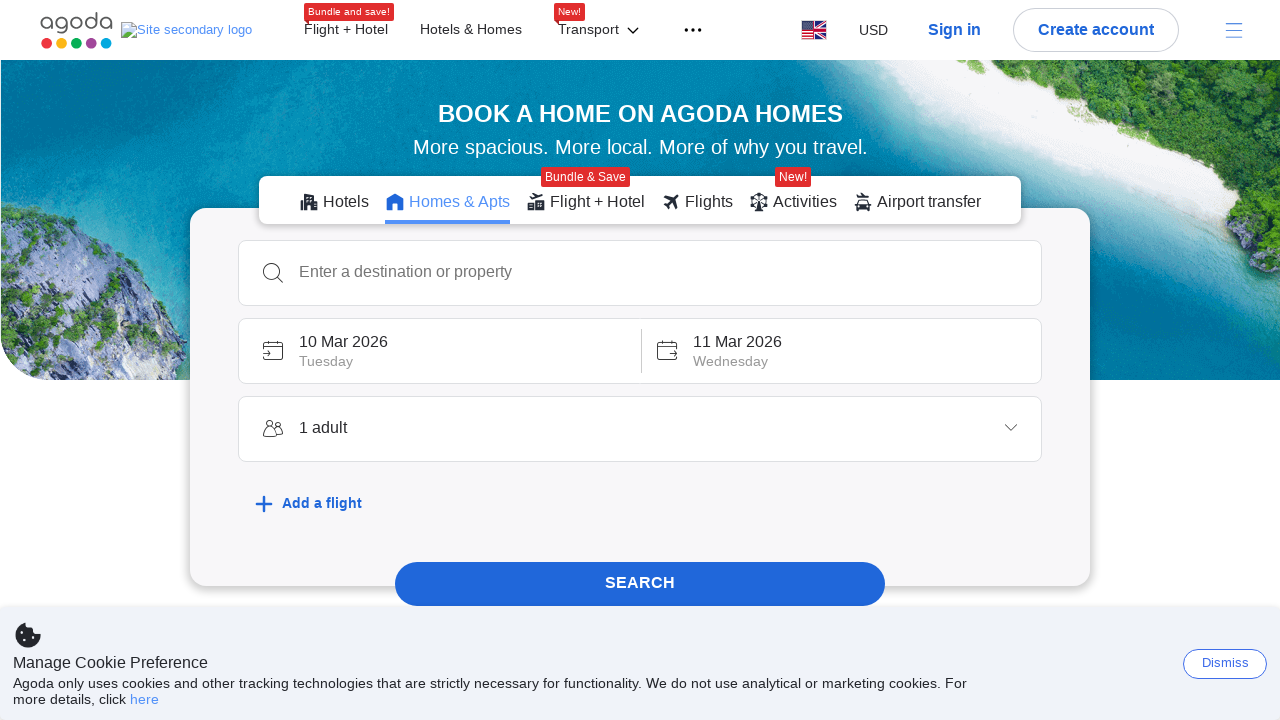